Tests iframe navigation by switching to nested frames and clicking on the menu element within the innermost frame

Starting URL: https://www.w3schools.com/tags/tryit.asp?filename=tryhtml_iframe

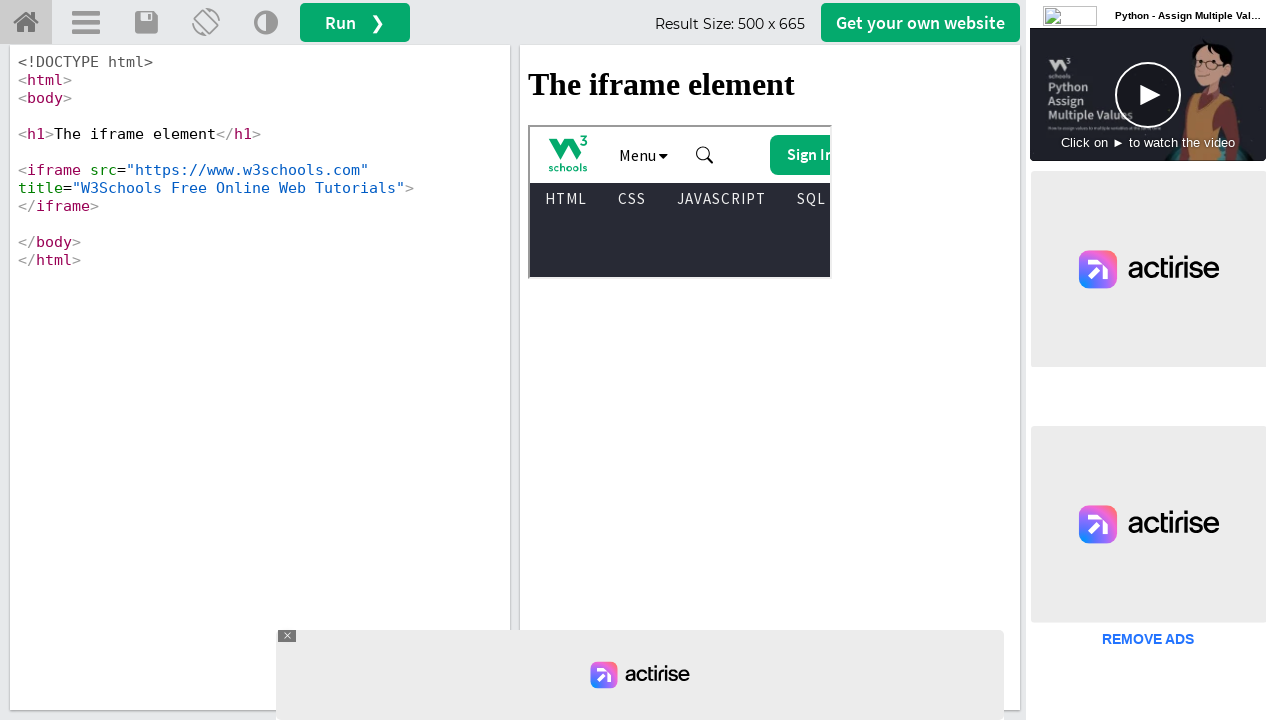

Located outer result frame with id 'iframeResult'
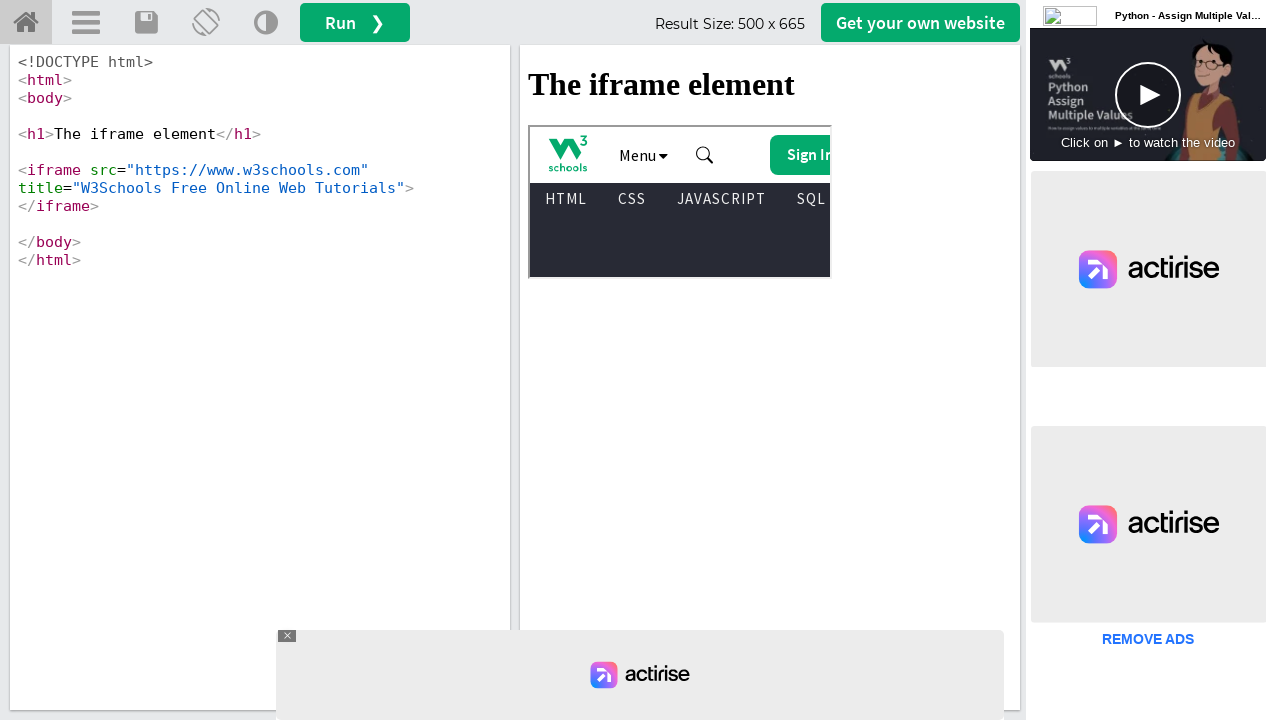

Located inner W3Schools tutorial iframe
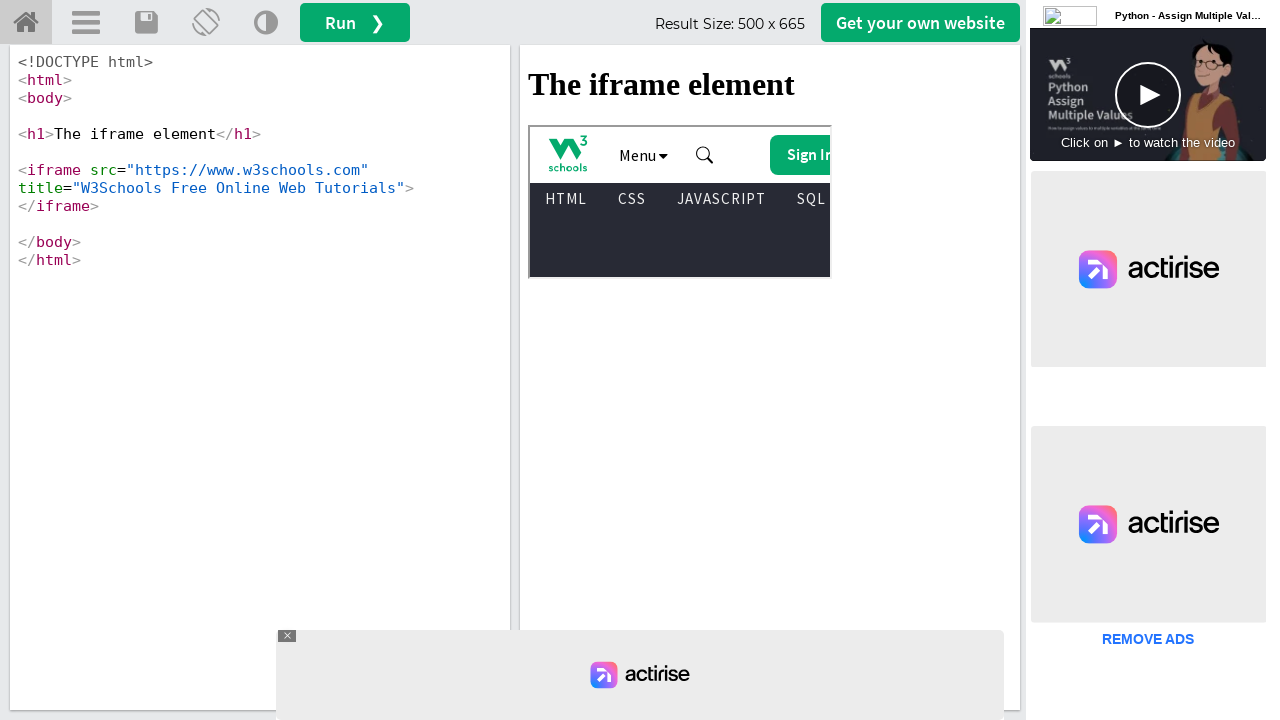

Clicked menu button within innermost frame at (643, 155) on #iframeResult >> internal:control=enter-frame >> iframe[title='W3Schools Free On
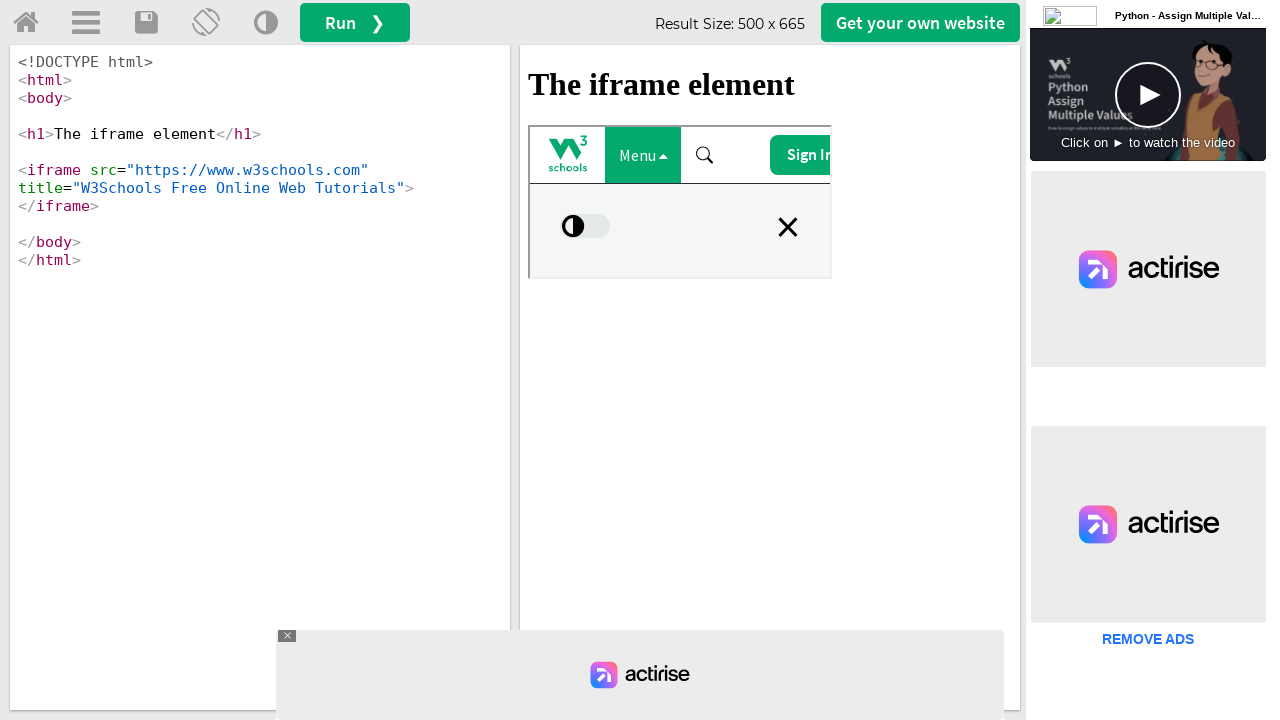

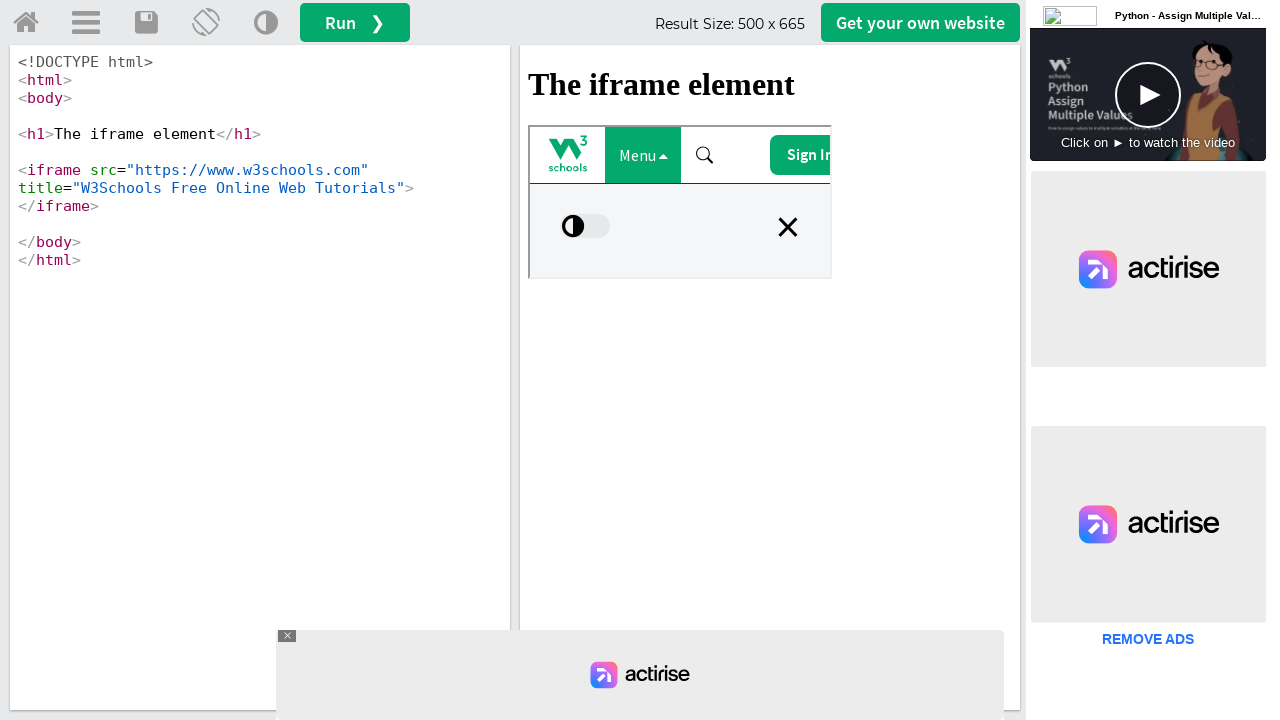